Tests window handling by clicking a link that opens a popup window, then retrieves all window handles

Starting URL: https://omayo.blogspot.com/s

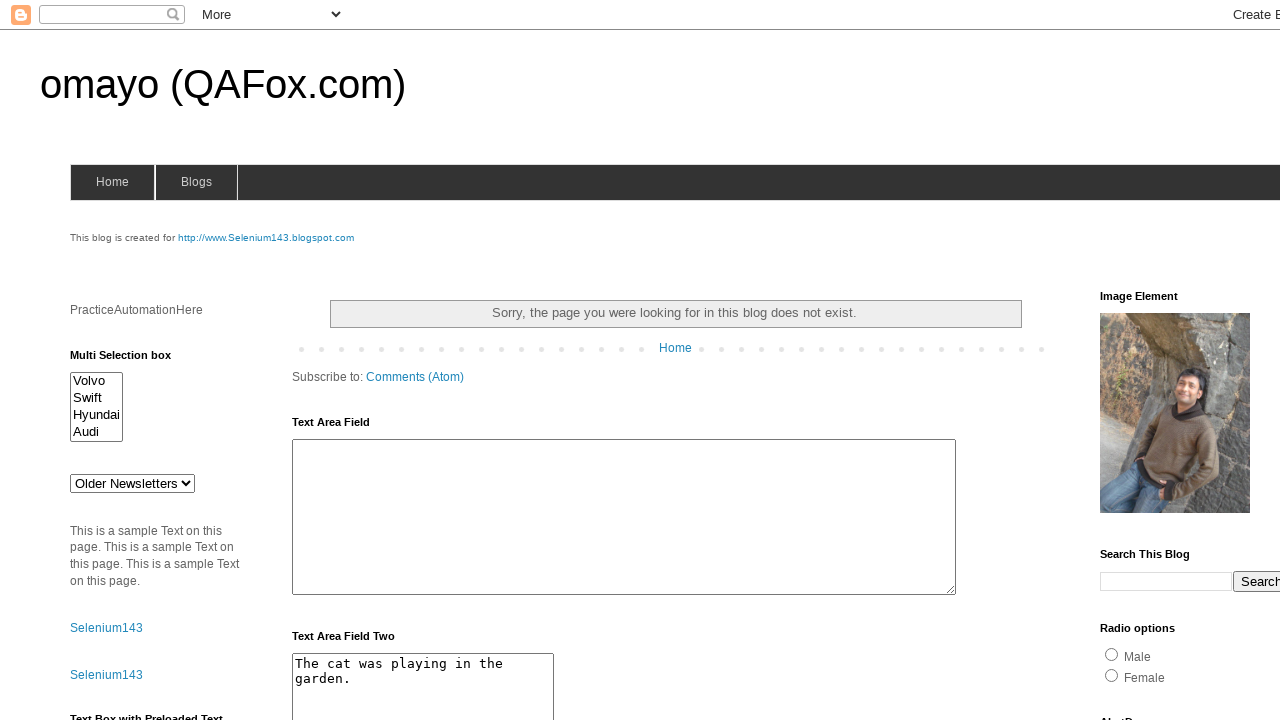

Located the 'Open a popup window' link
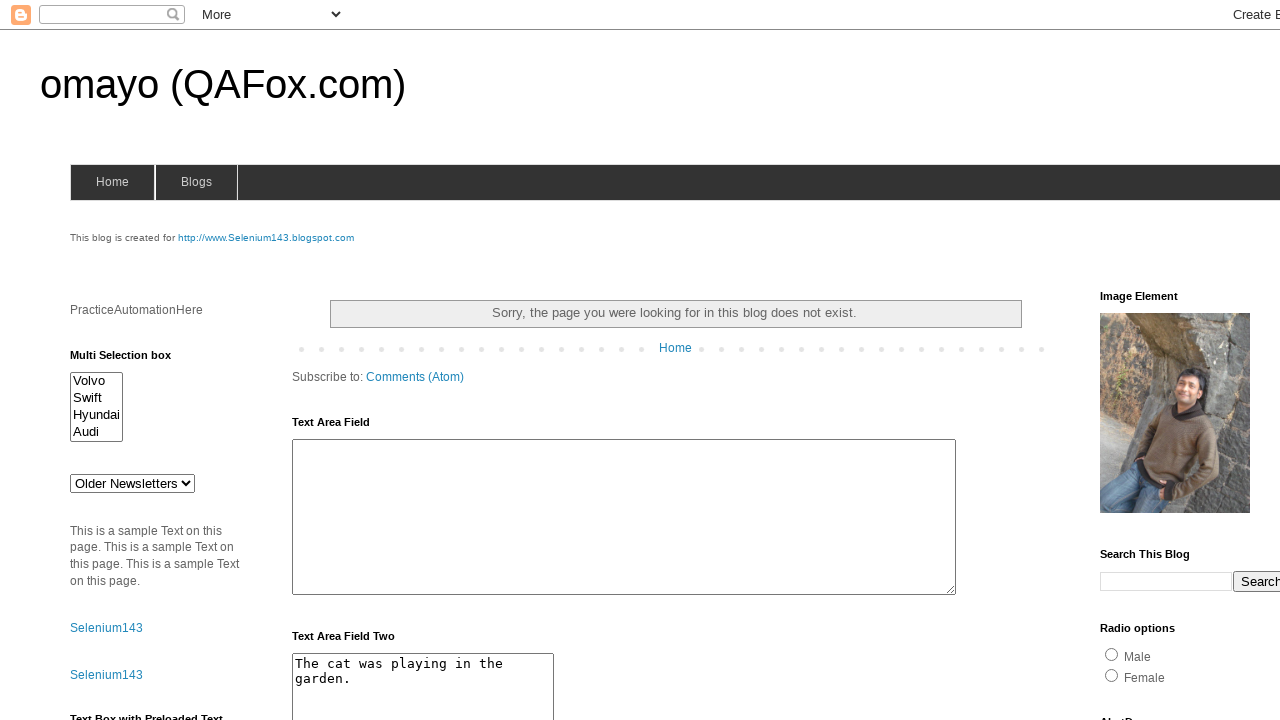

Scrolled link into view if needed
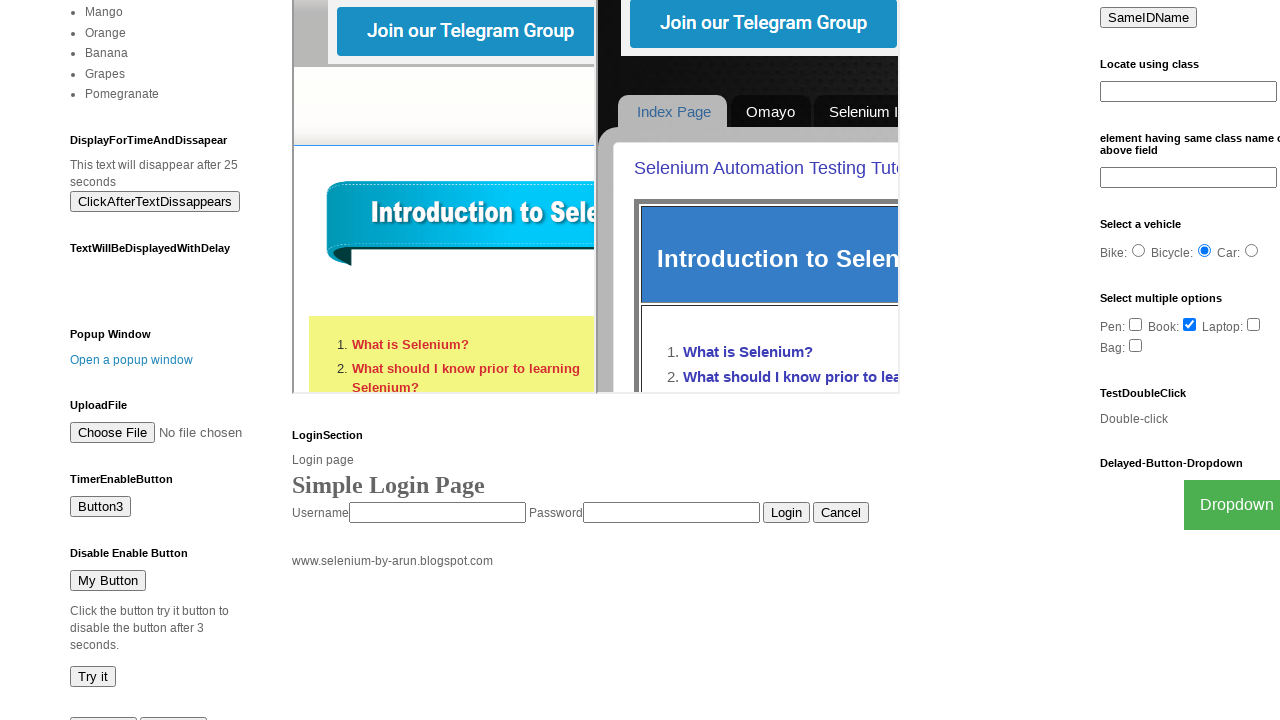

Clicked the popup link to open a new window at (132, 360) on text='Open a popup window'
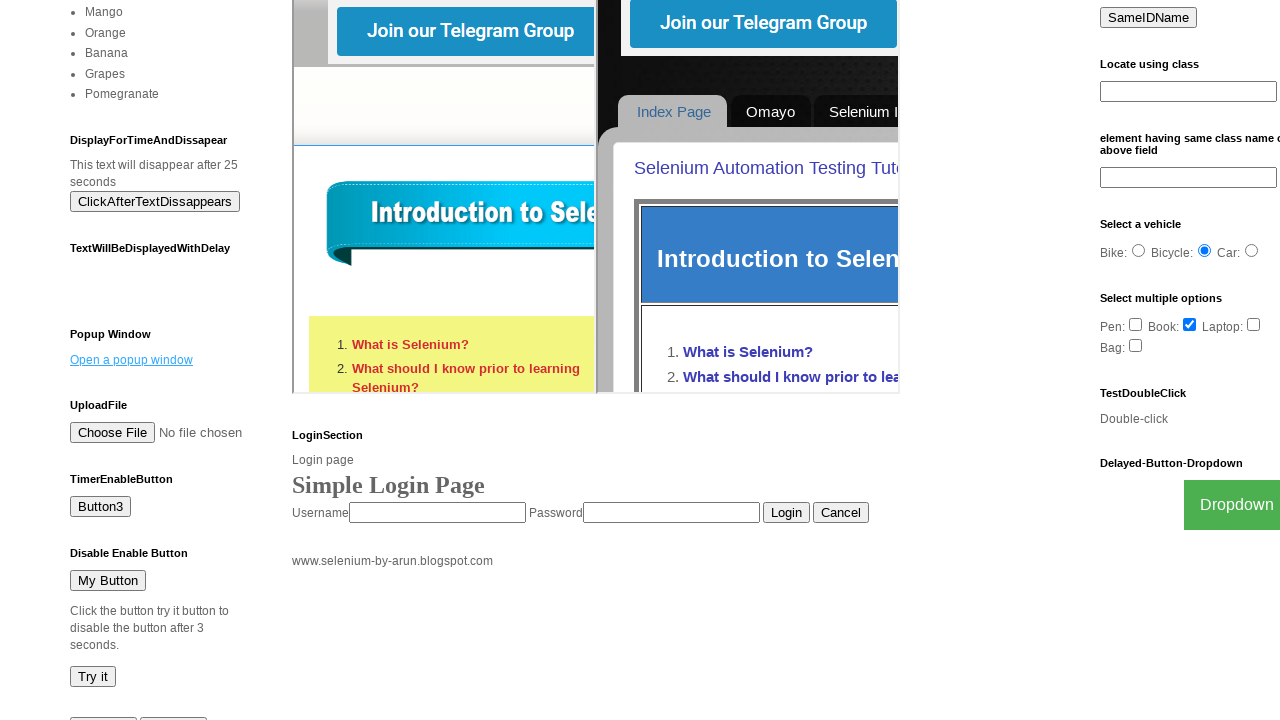

Captured the new popup page instance
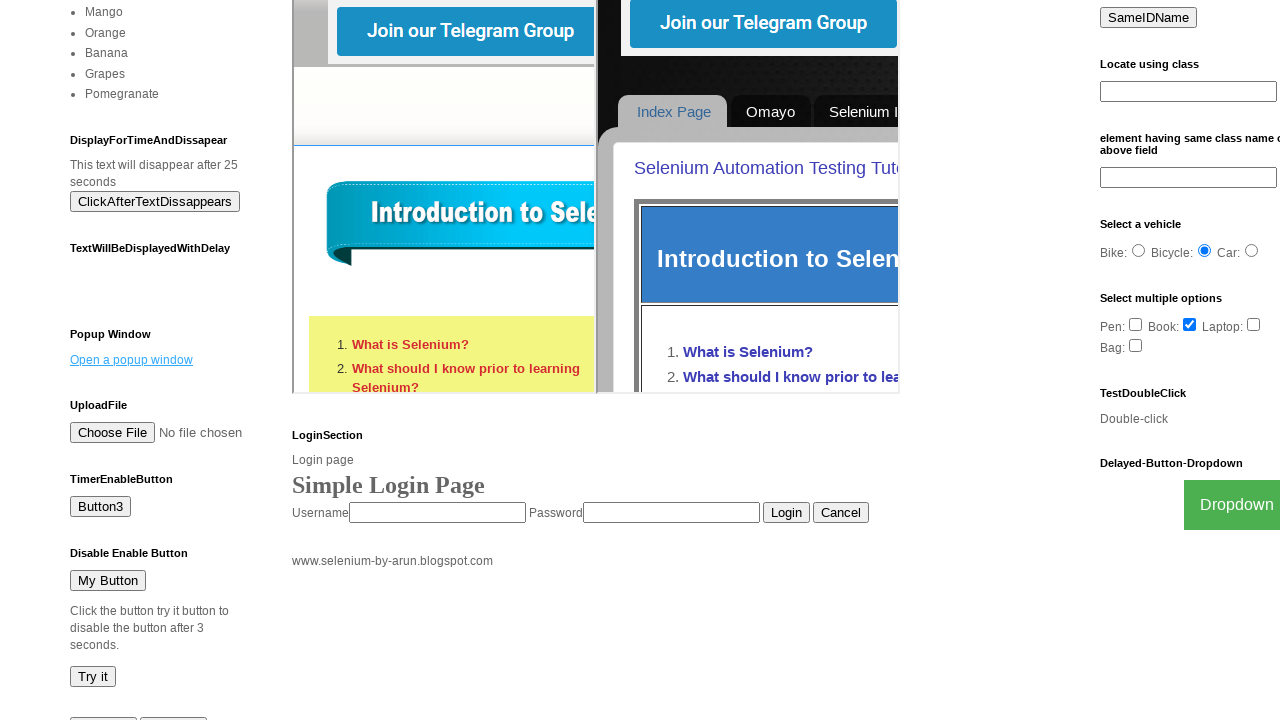

Retrieved all window handles - 2 window(s) open
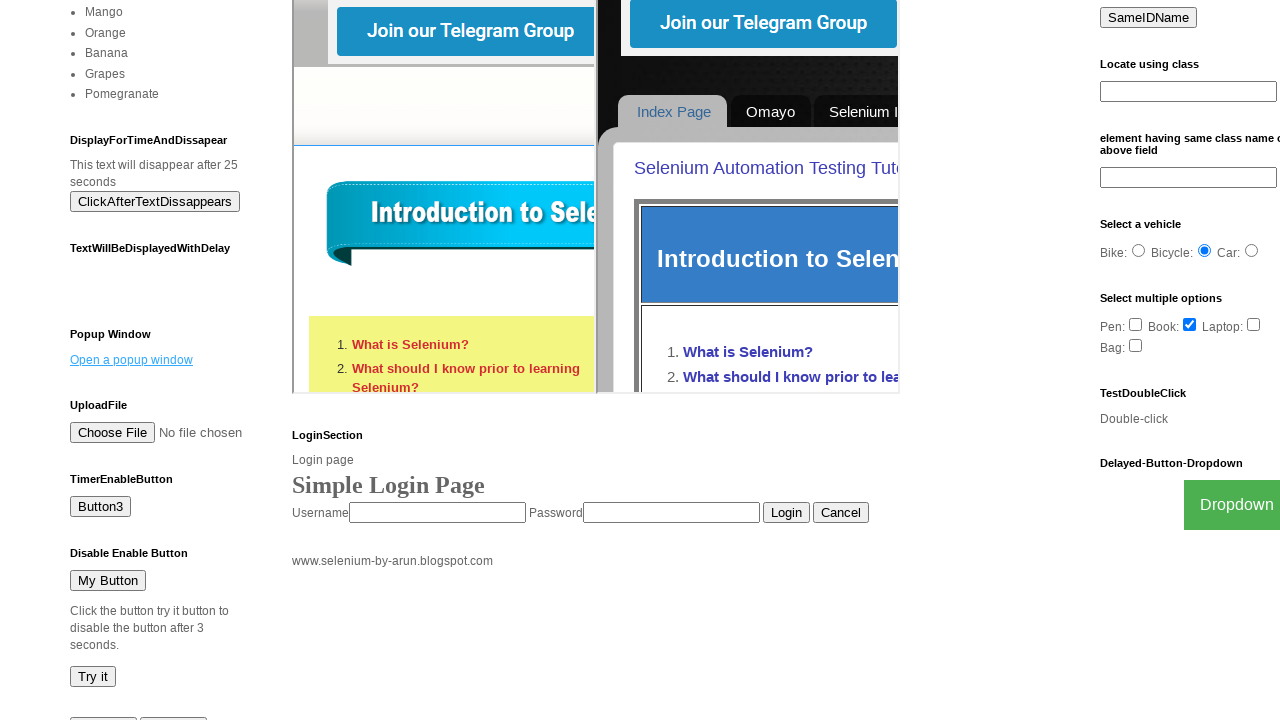

Popup window fully loaded
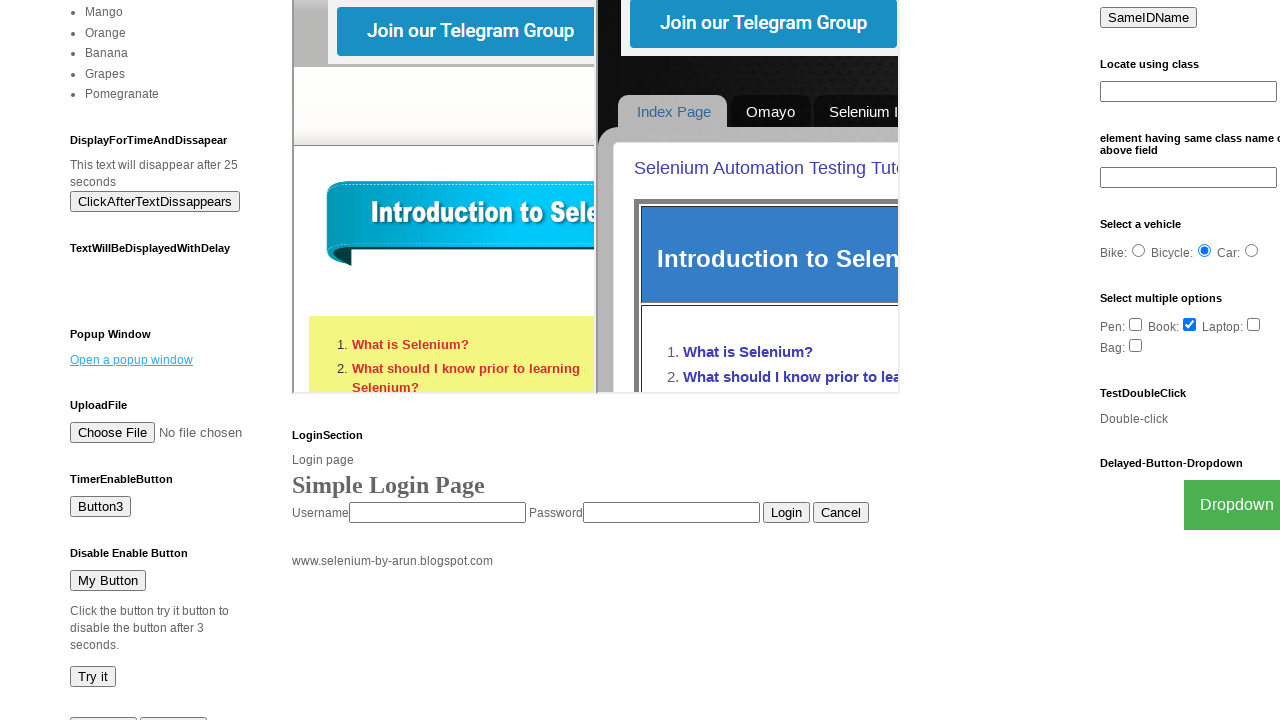

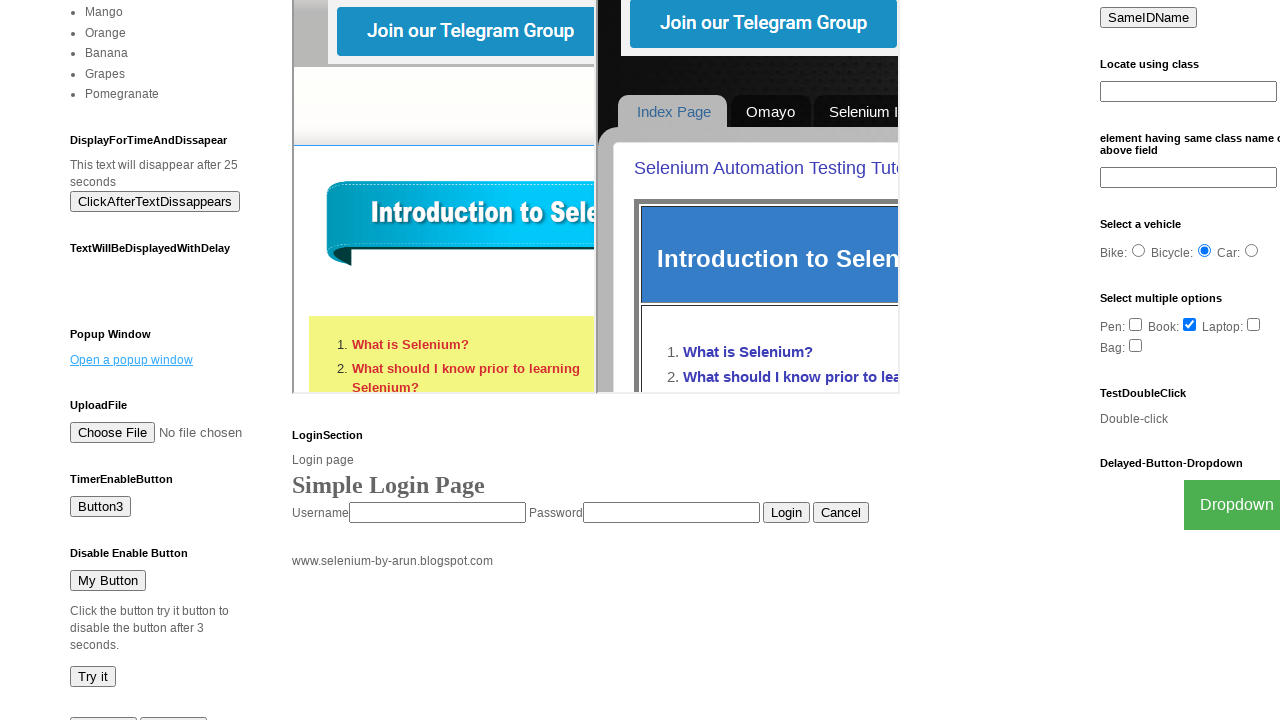